Tests keyboard shortcuts (Ctrl+A, Ctrl+X) on a textarea field by entering text, selecting all, cutting, and then entering new text to verify the field can be manipulated with key combinations

Starting URL: http://demo.automationtesting.in/Register.html

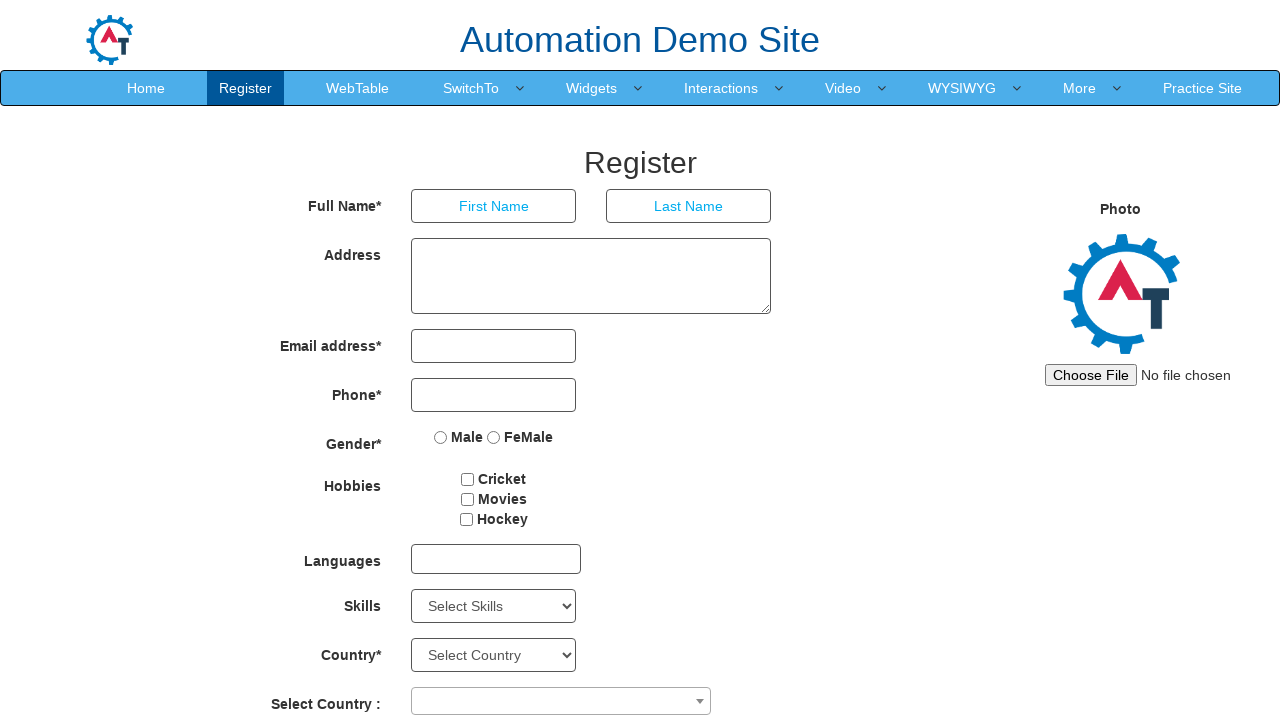

Entered initial text 'rahul' in address textarea on textarea[ng-model='Adress']
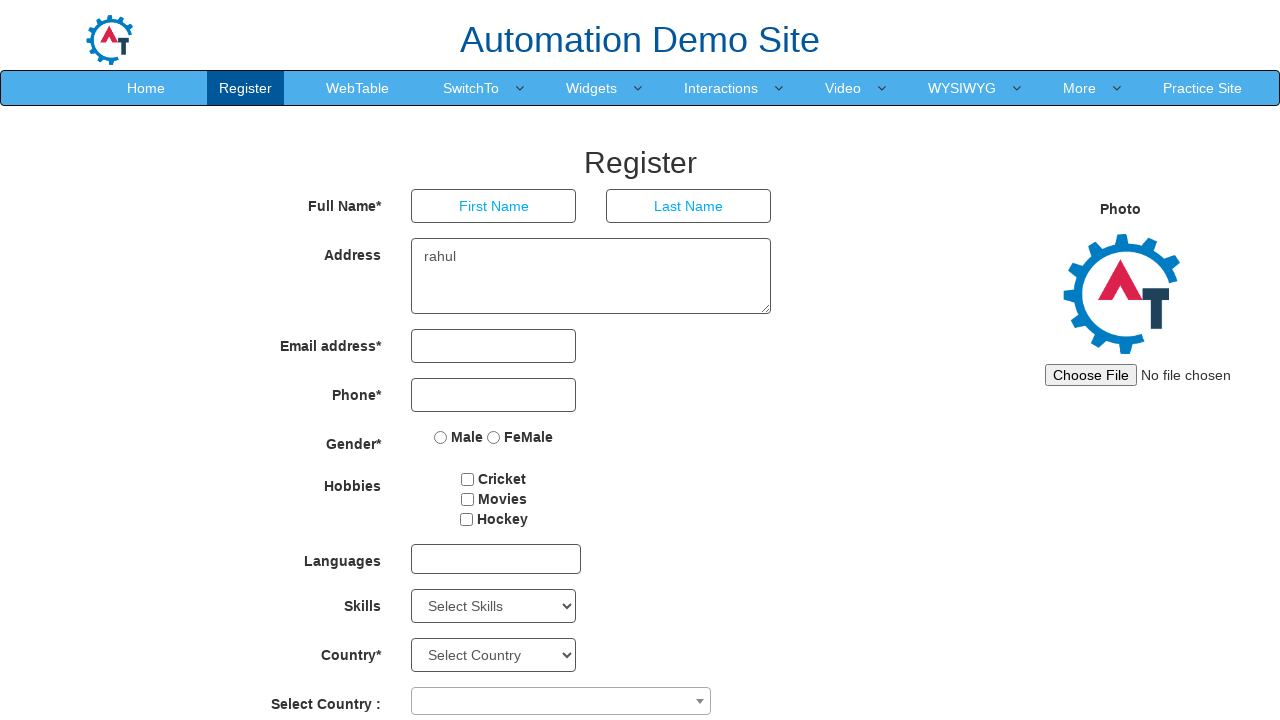

Clicked on address textarea field at (591, 276) on textarea[ng-model='Adress']
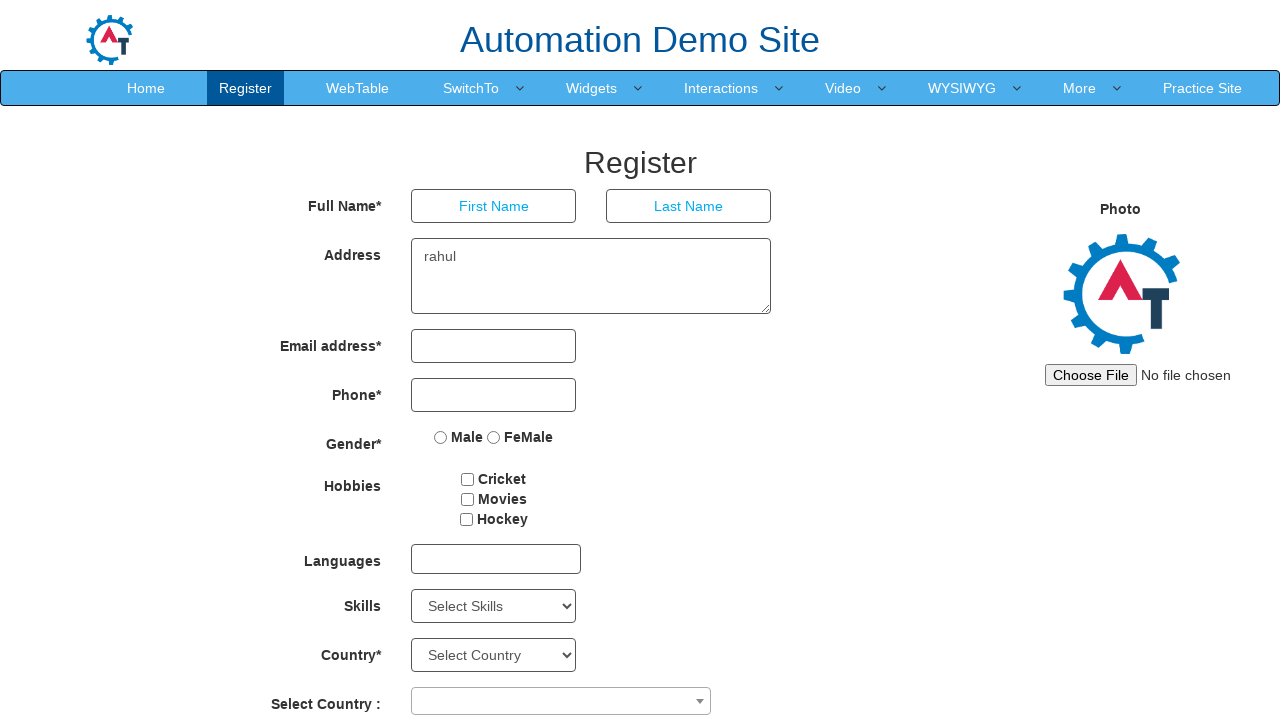

Pressed Ctrl+A to select all text in textarea
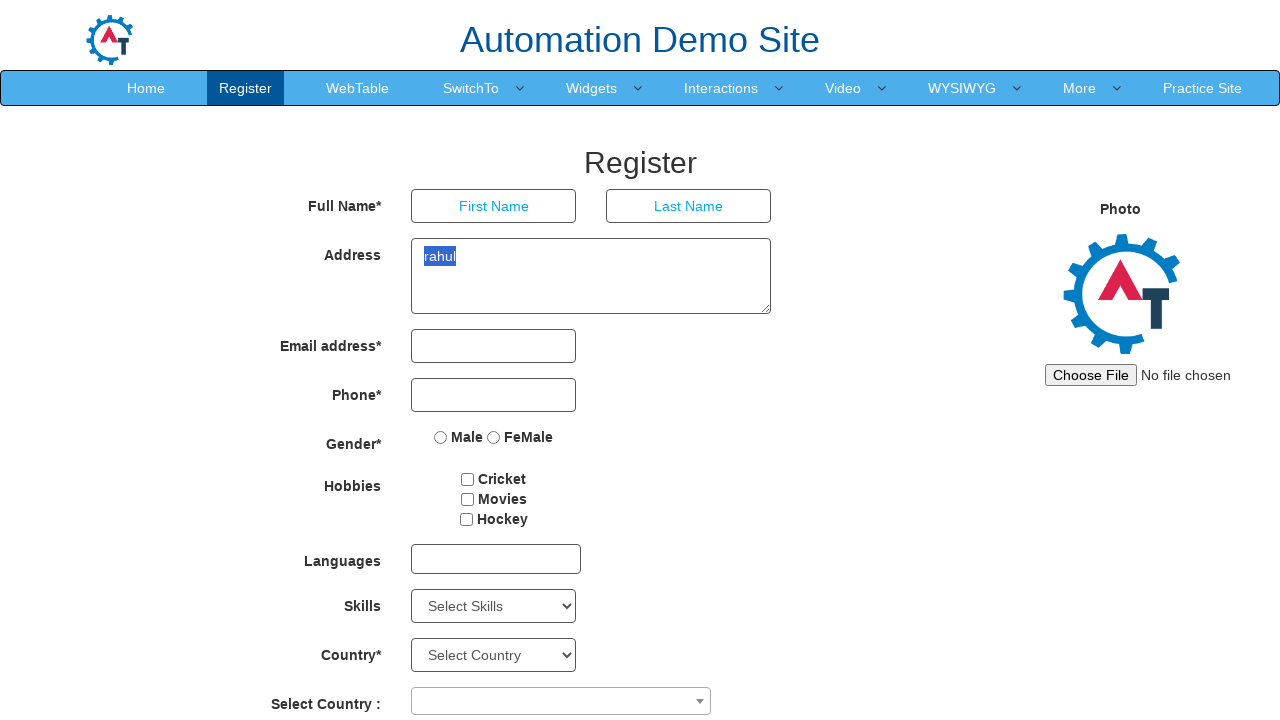

Pressed Ctrl+X to cut selected text
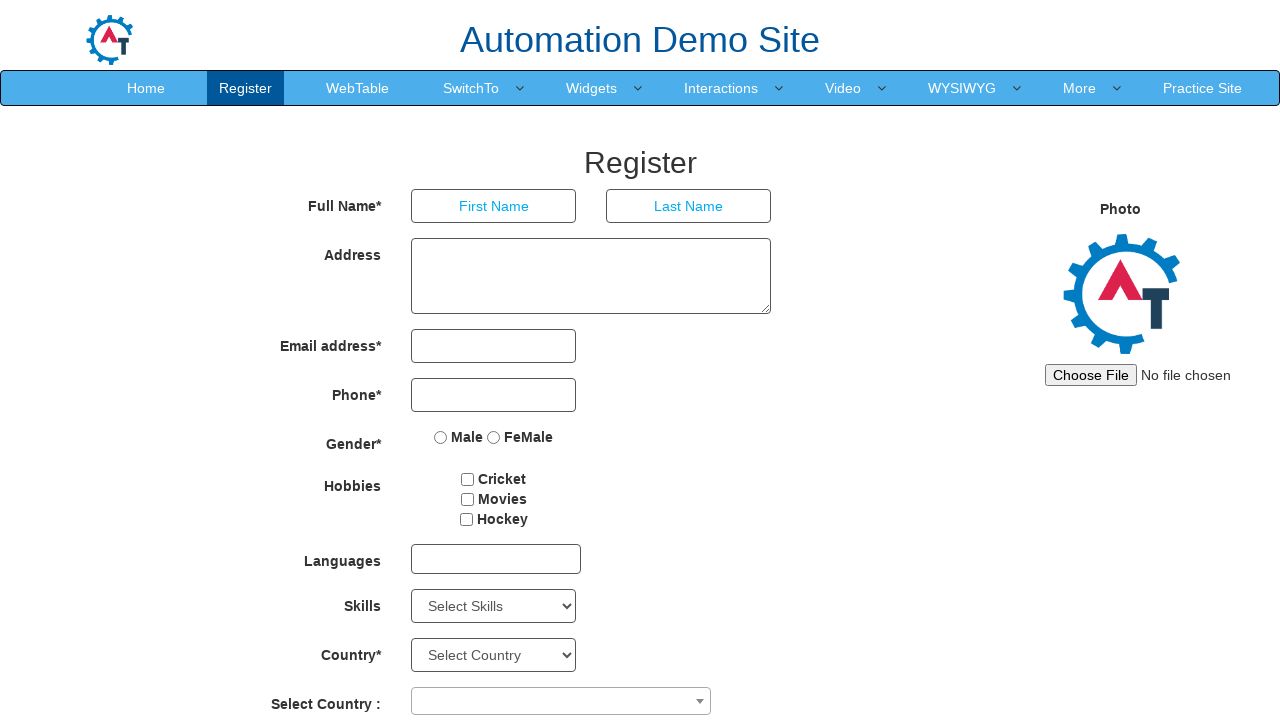

Waited 500ms for cut operation to complete
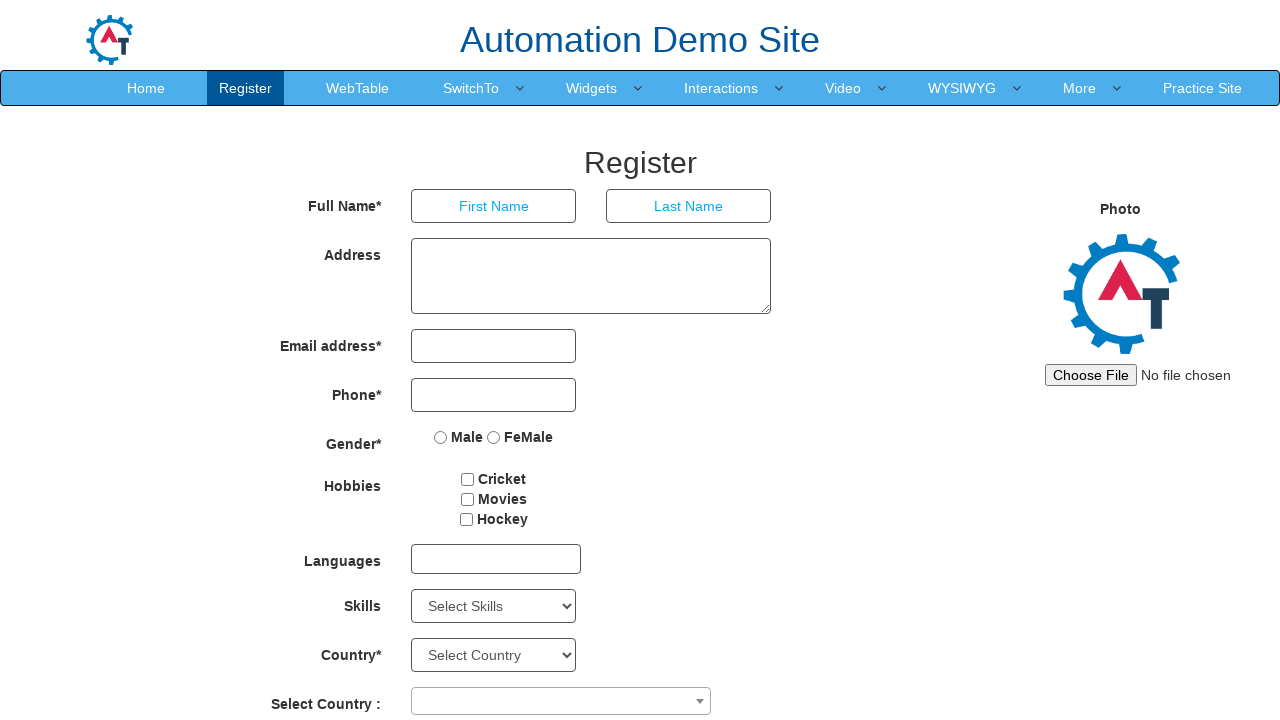

Entered new text 'Finaaly I'm able to enter' in address textarea on textarea[ng-model='Adress']
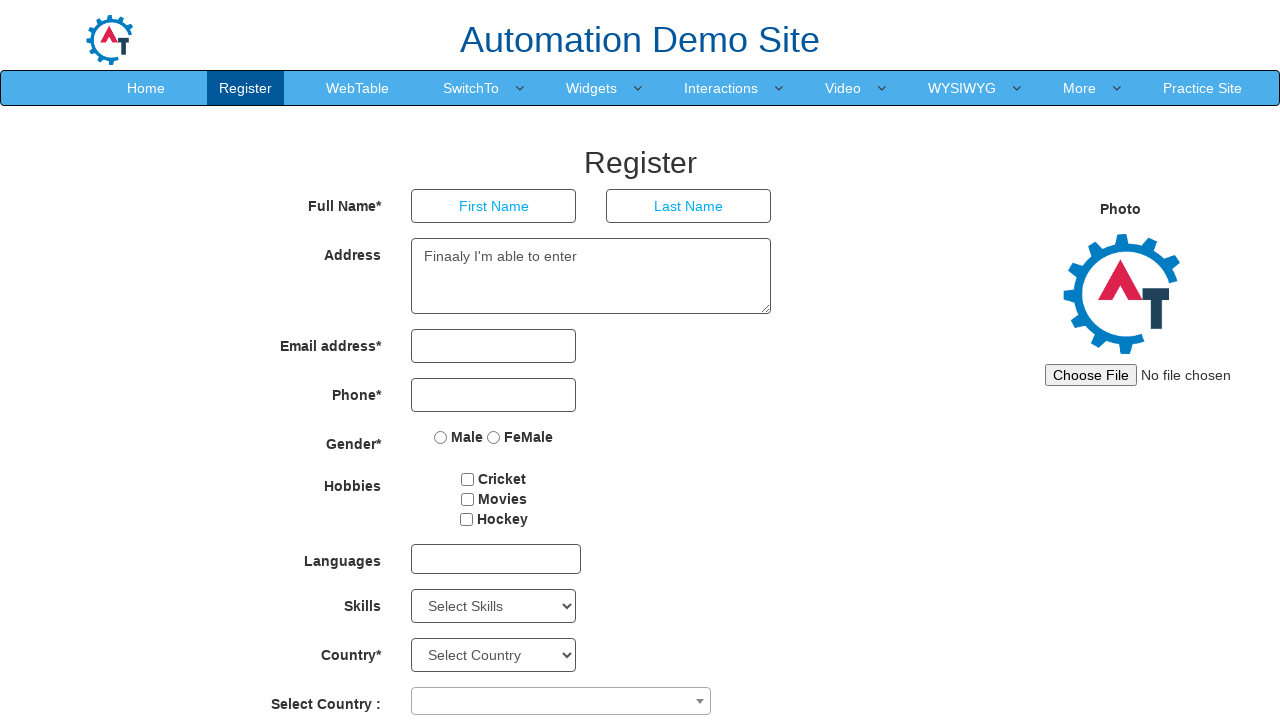

Verified that textarea contains correct text 'Finaaly I'm able to enter'
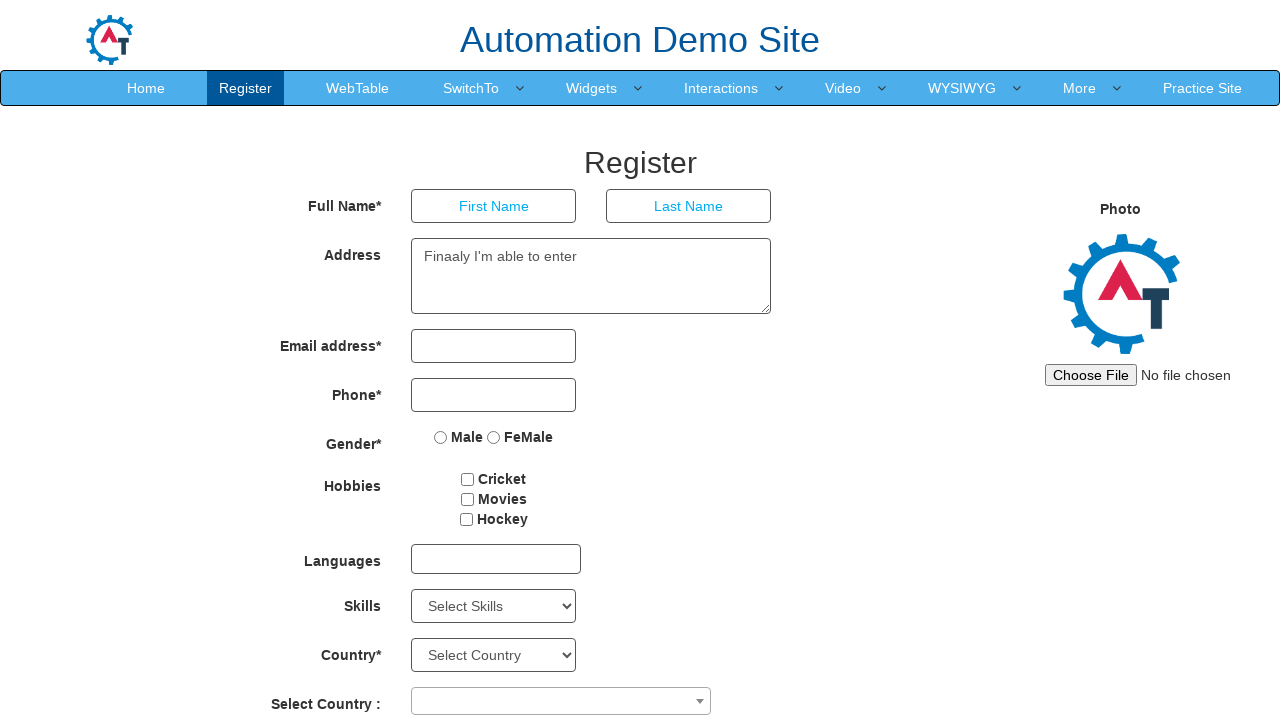

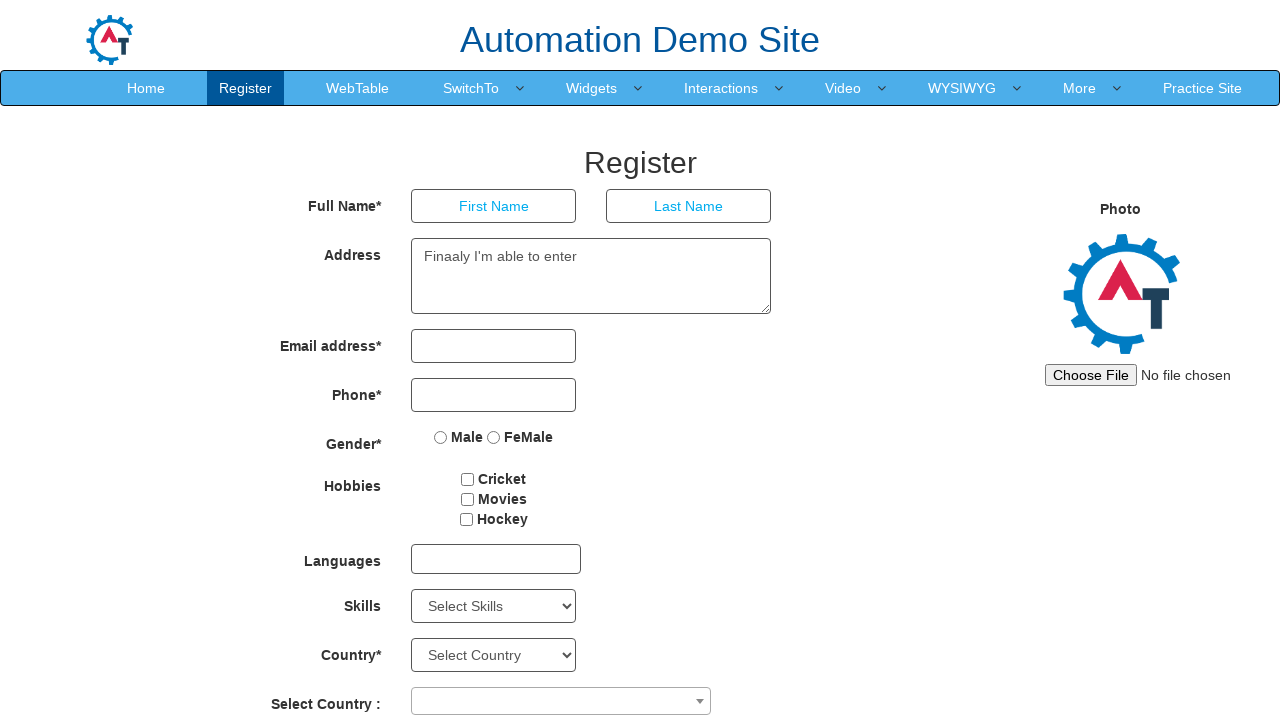